Tests a registration form by filling in first name, last name, and email fields, then submitting the form and verifying the success message is displayed.

Starting URL: http://suninjuly.github.io/registration1.html

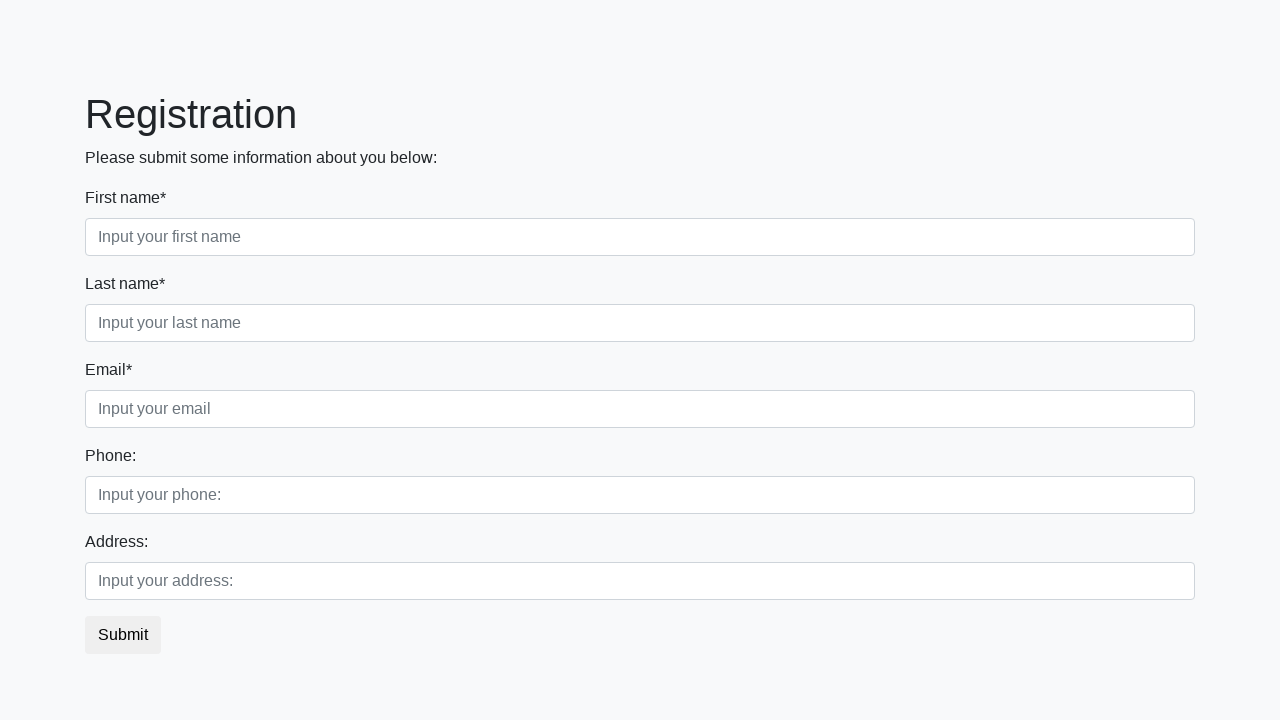

Filled first name field with 'Ivan' on input:first-of-type
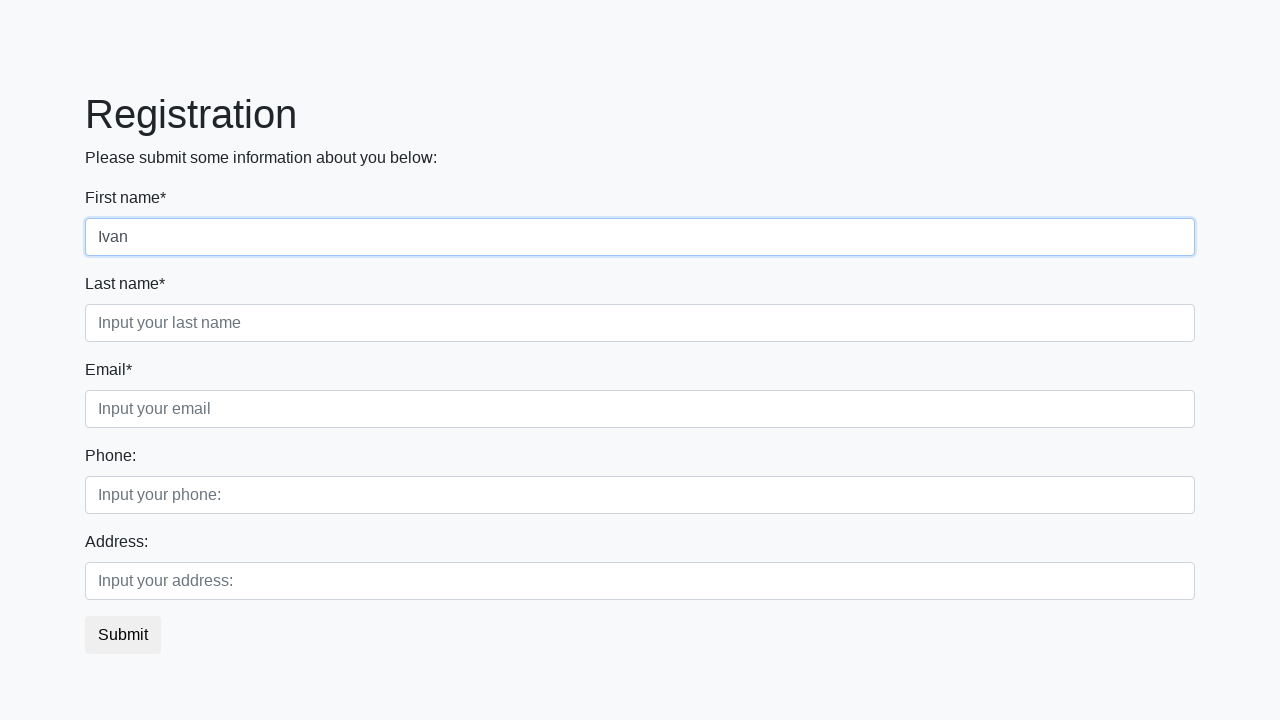

Filled last name field with 'Petrov' on input.second
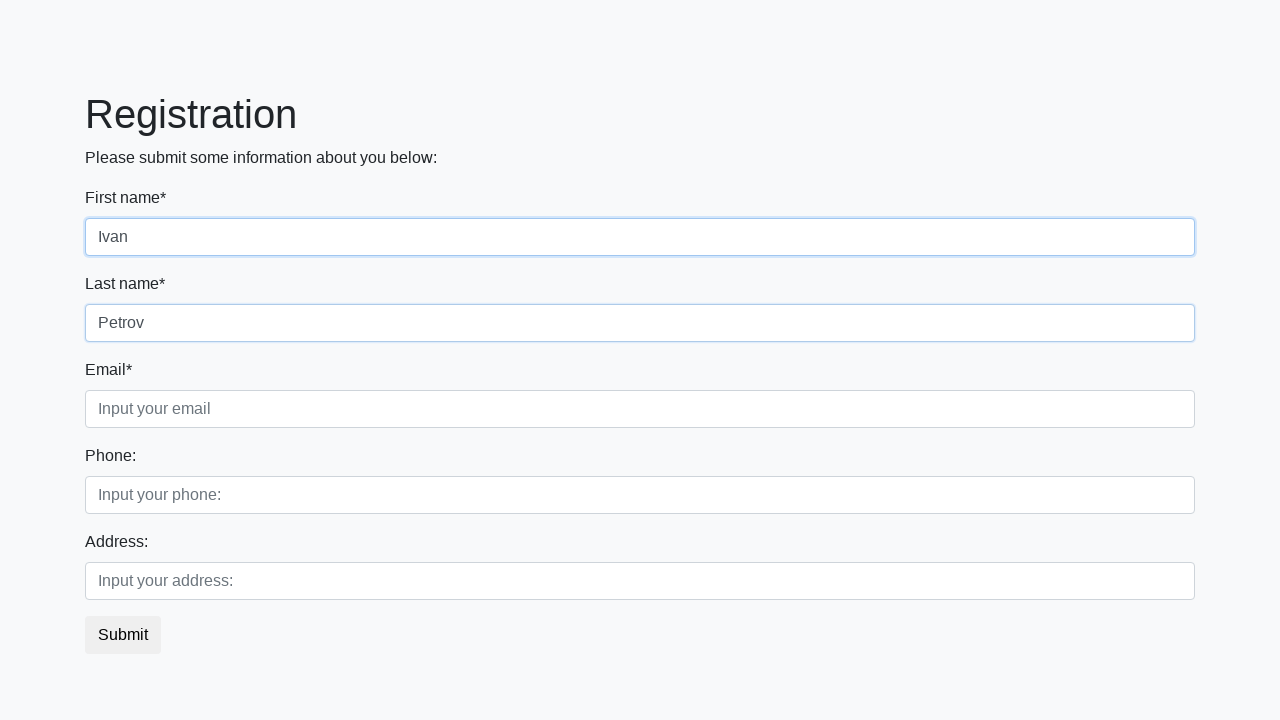

Filled email field with 'test@test.ru' on input.third
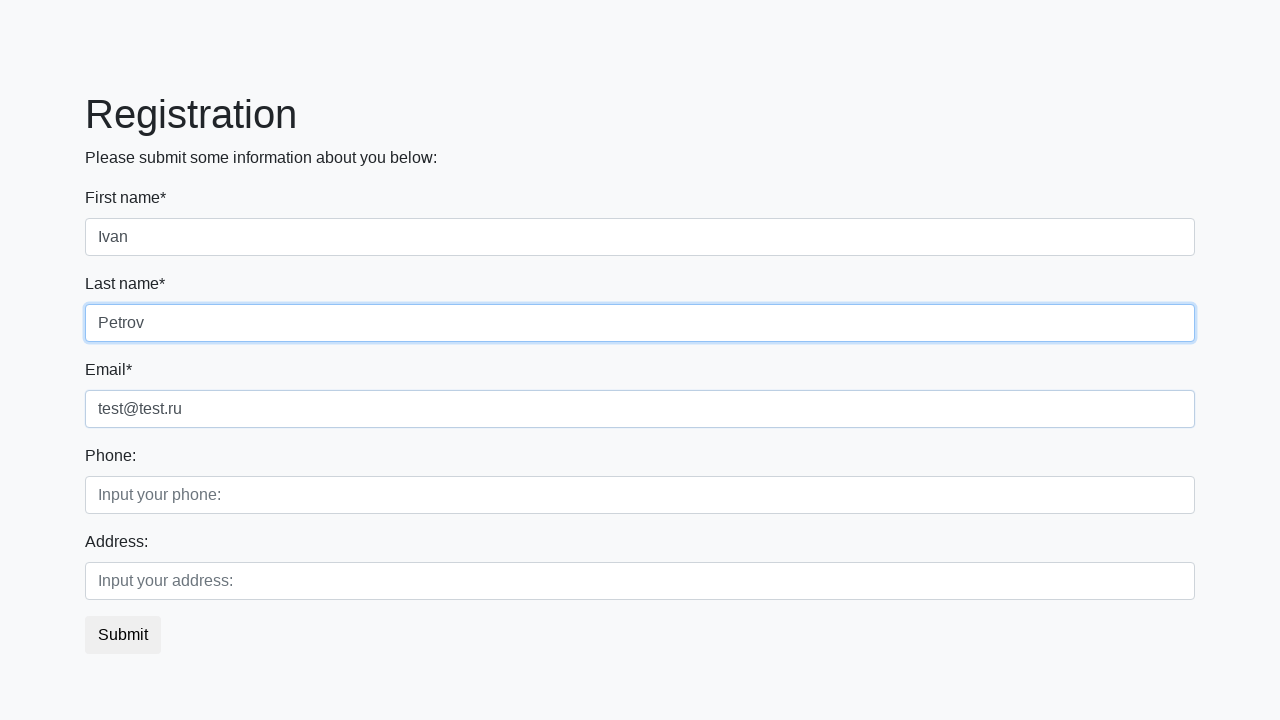

Clicked submit button to register at (123, 635) on [type='submit']
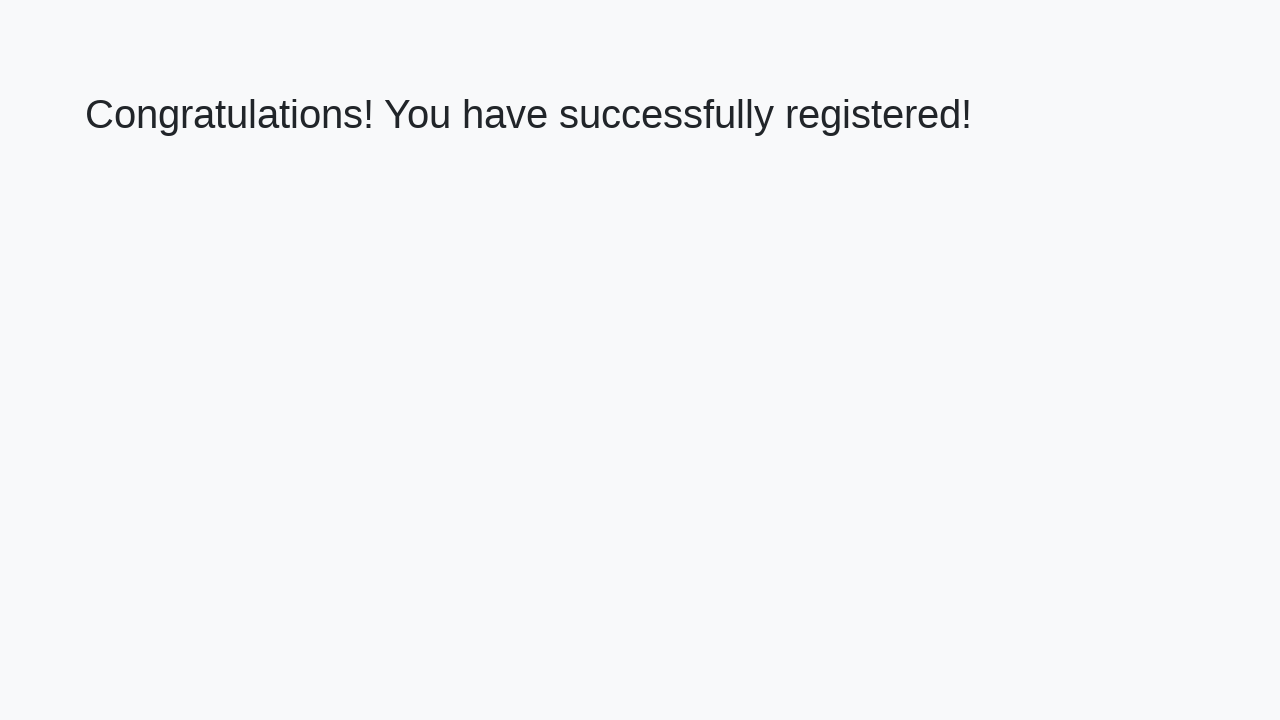

Success message heading loaded
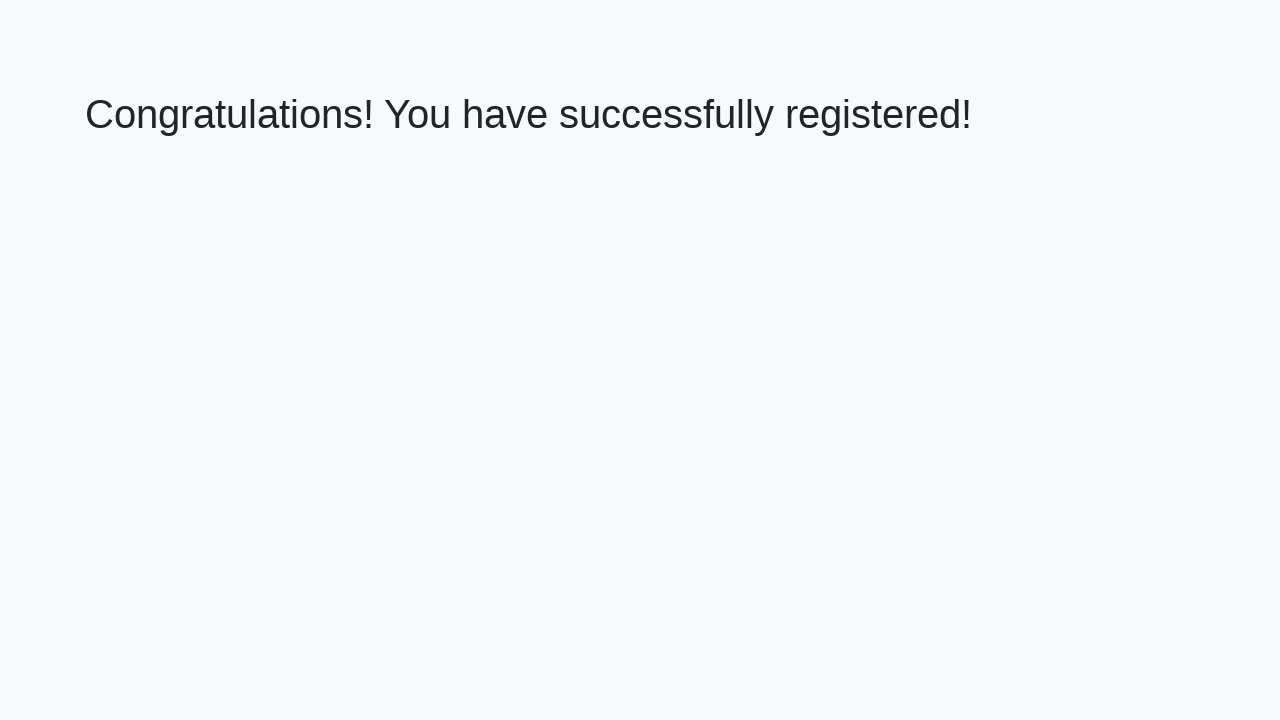

Retrieved success message text
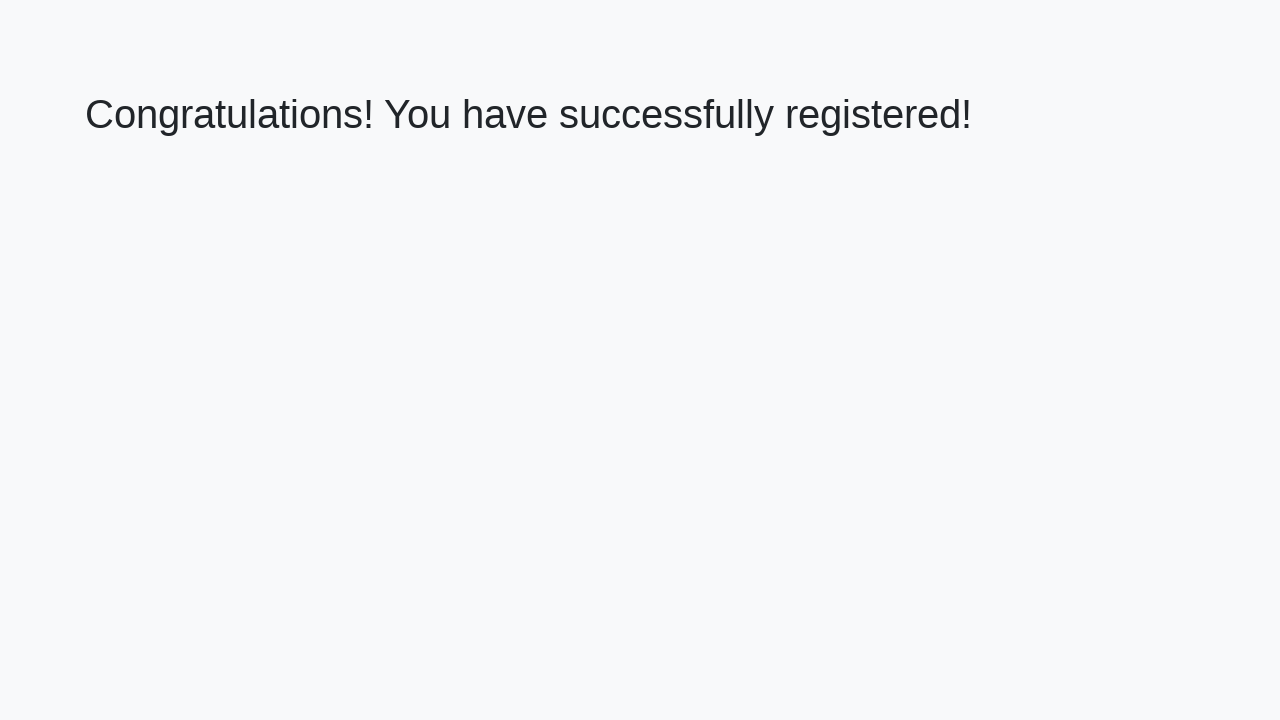

Verified success message displays 'Congratulations! You have successfully registered!'
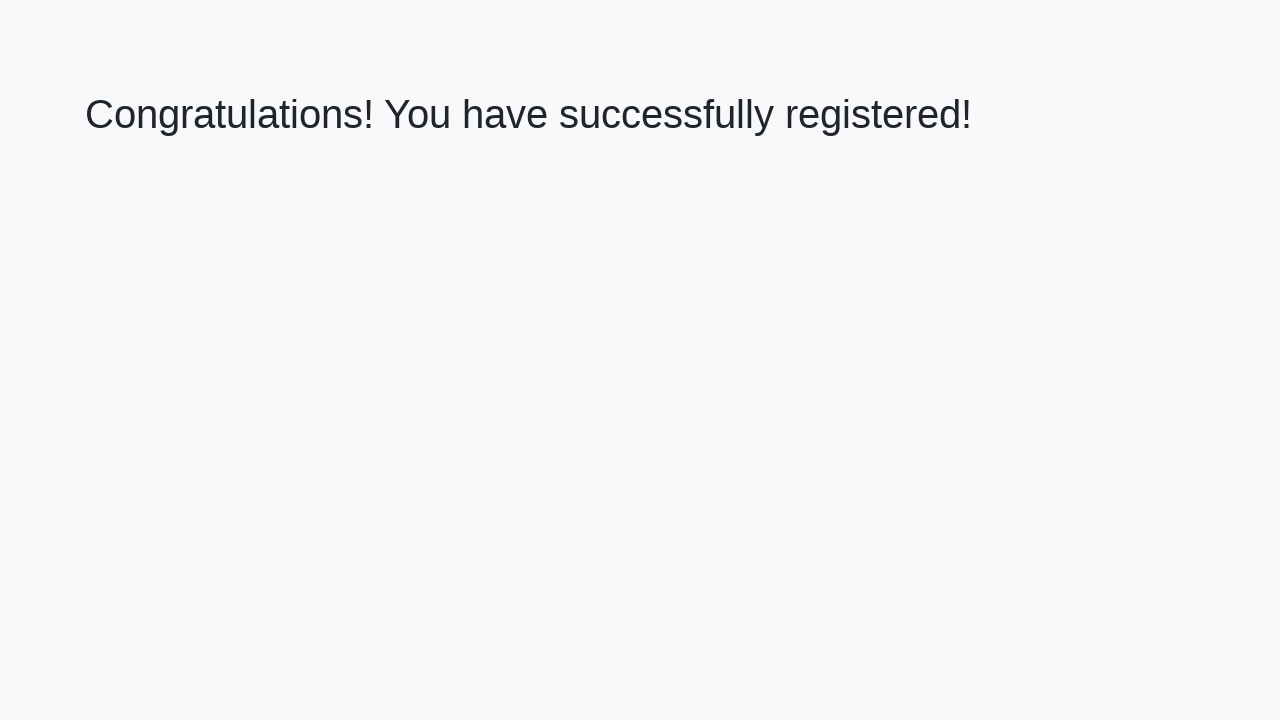

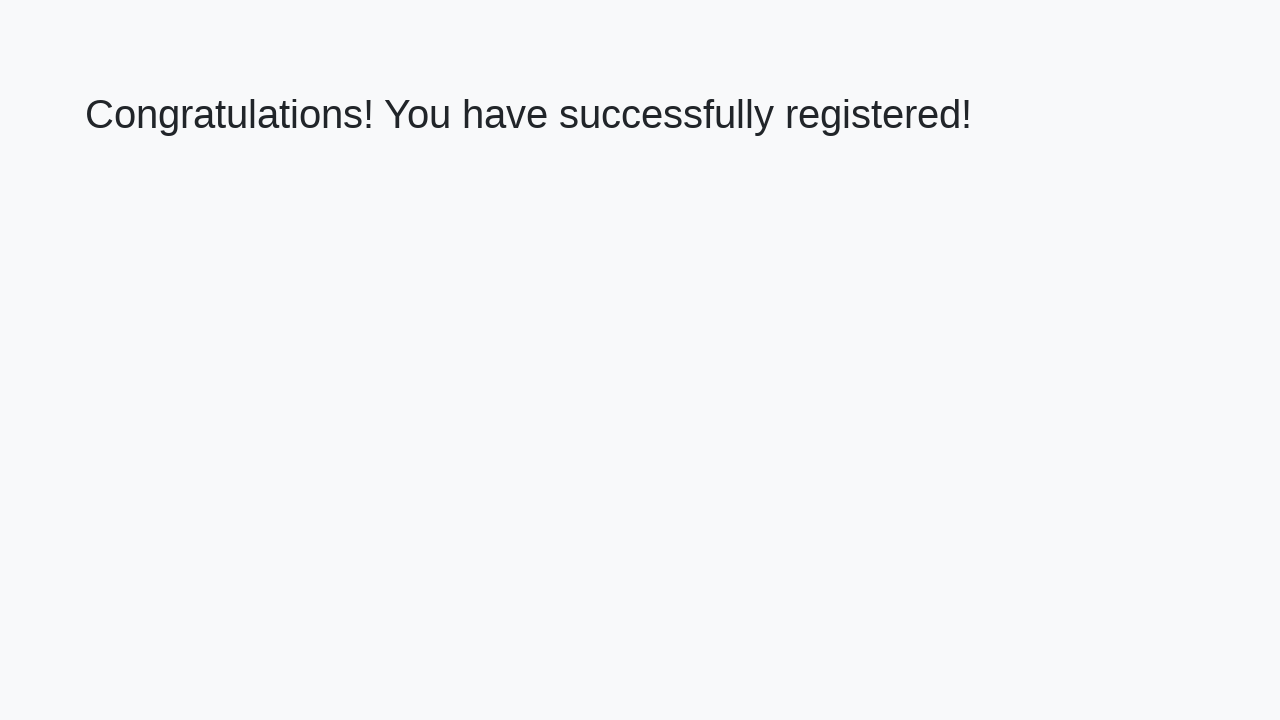